Tests railway station transfer booking by selecting railway station option, filling in pickup and drop locations with dates and times

Starting URL: https://www.clearcarrental.com/

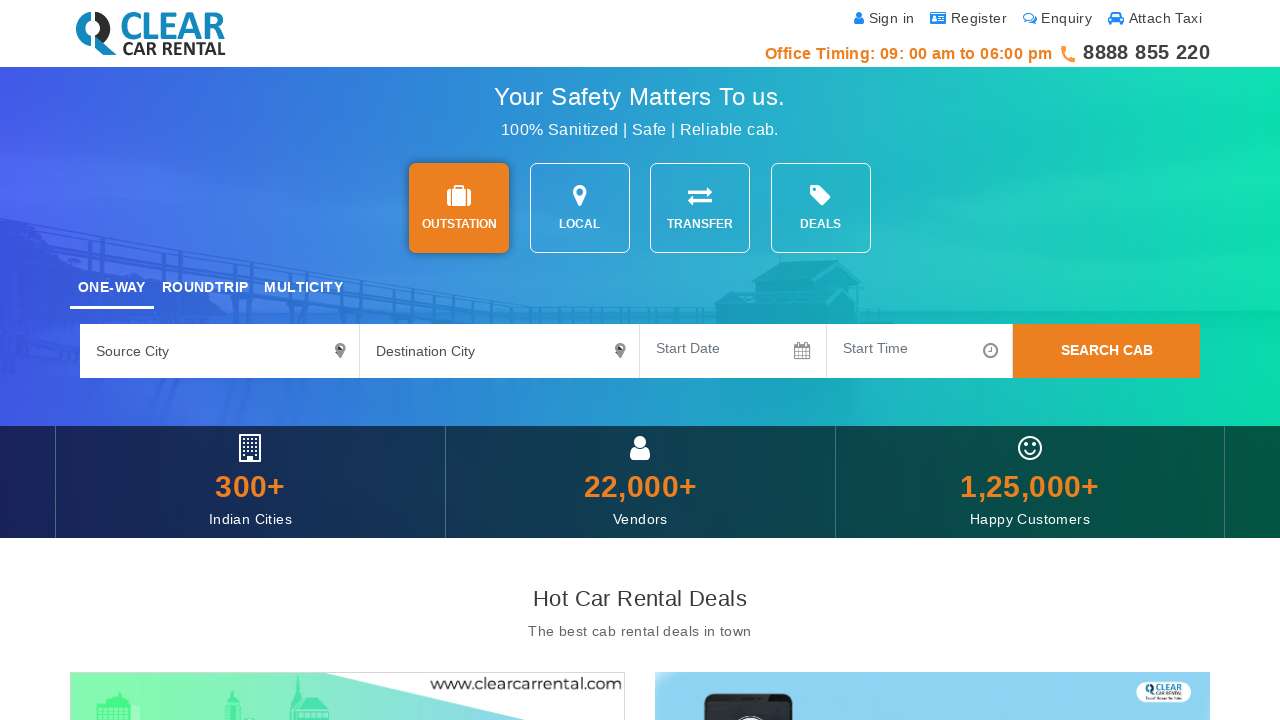

Selected railway station transfer option at (700, 208) on #searchOpt3
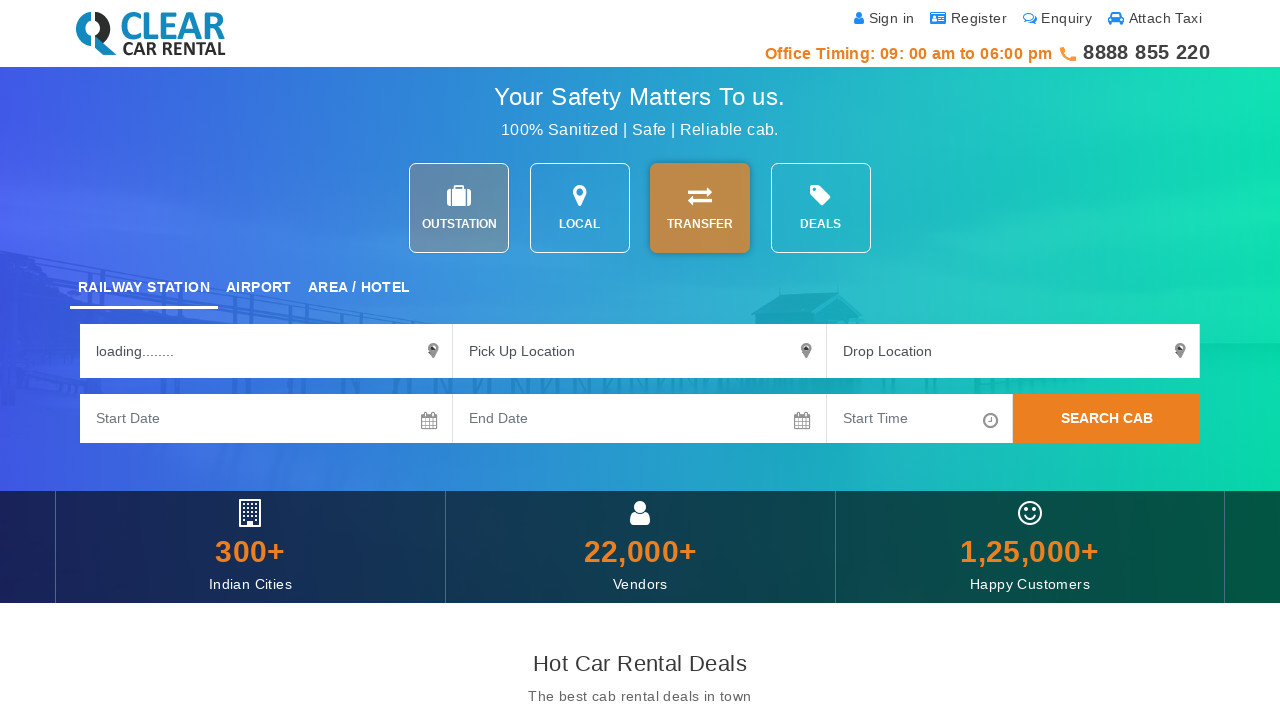

Filled source city with 'Indore' on #sourceCity4
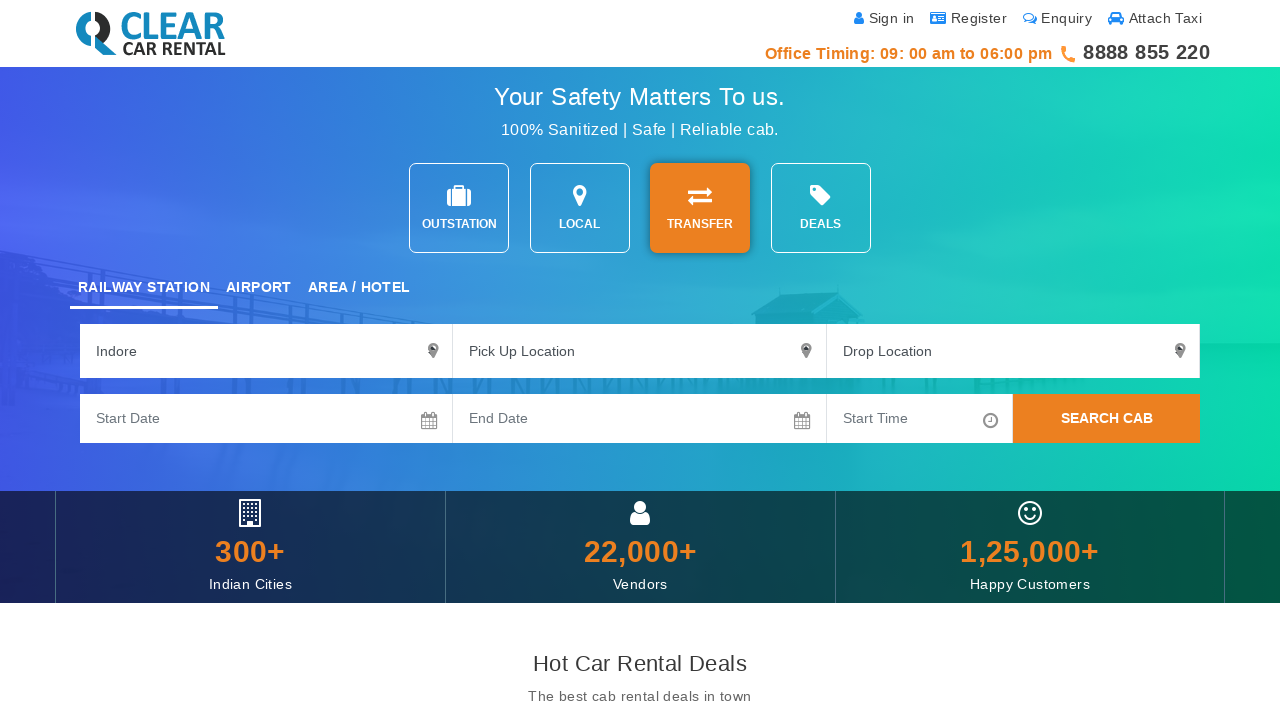

Filled pickup location with 'Junction Bg Railway Station (indb)' on #pickUpLocation
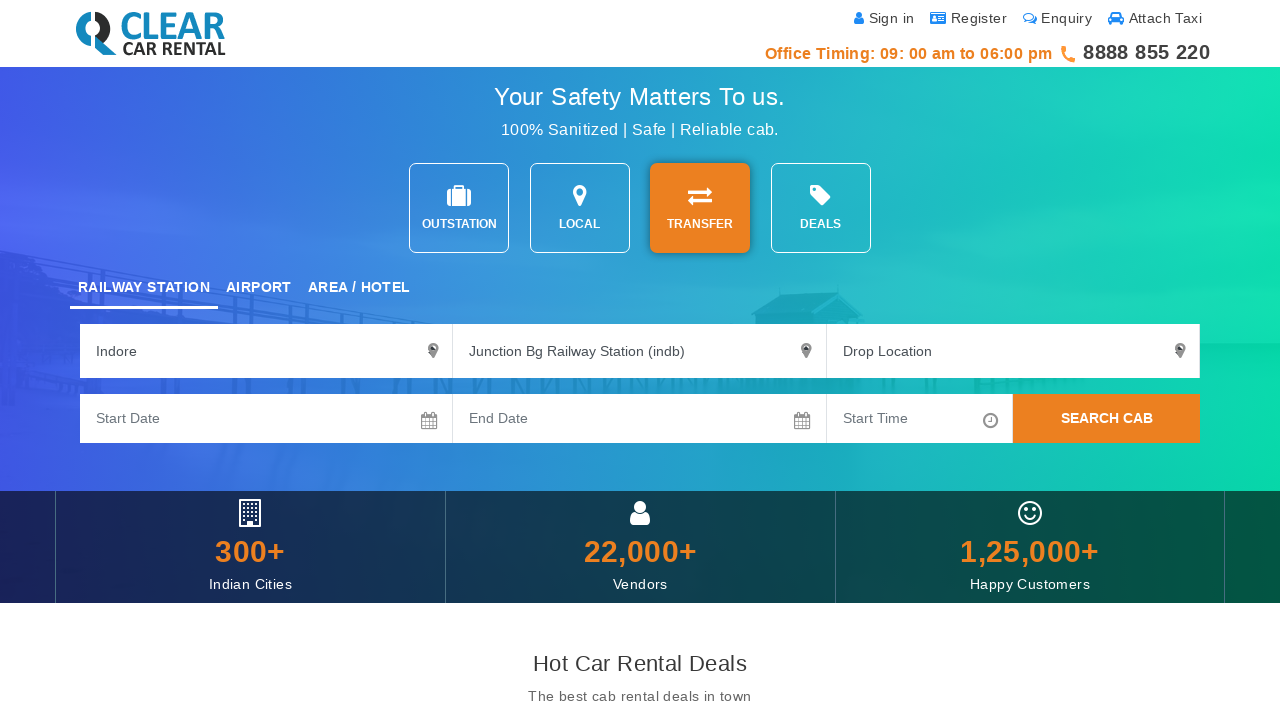

Filled drop location with 'L I G Colony' on #dropLocation
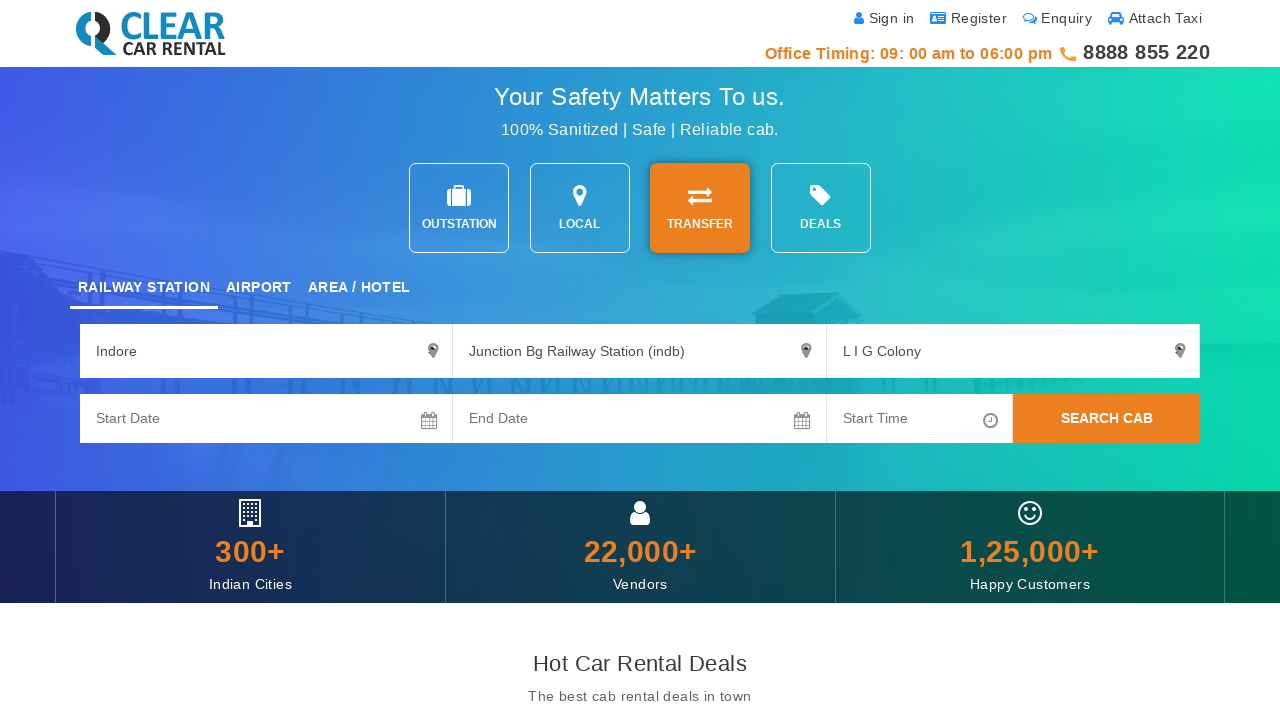

Filled pickup date with '10-09-2023' on #datepicker
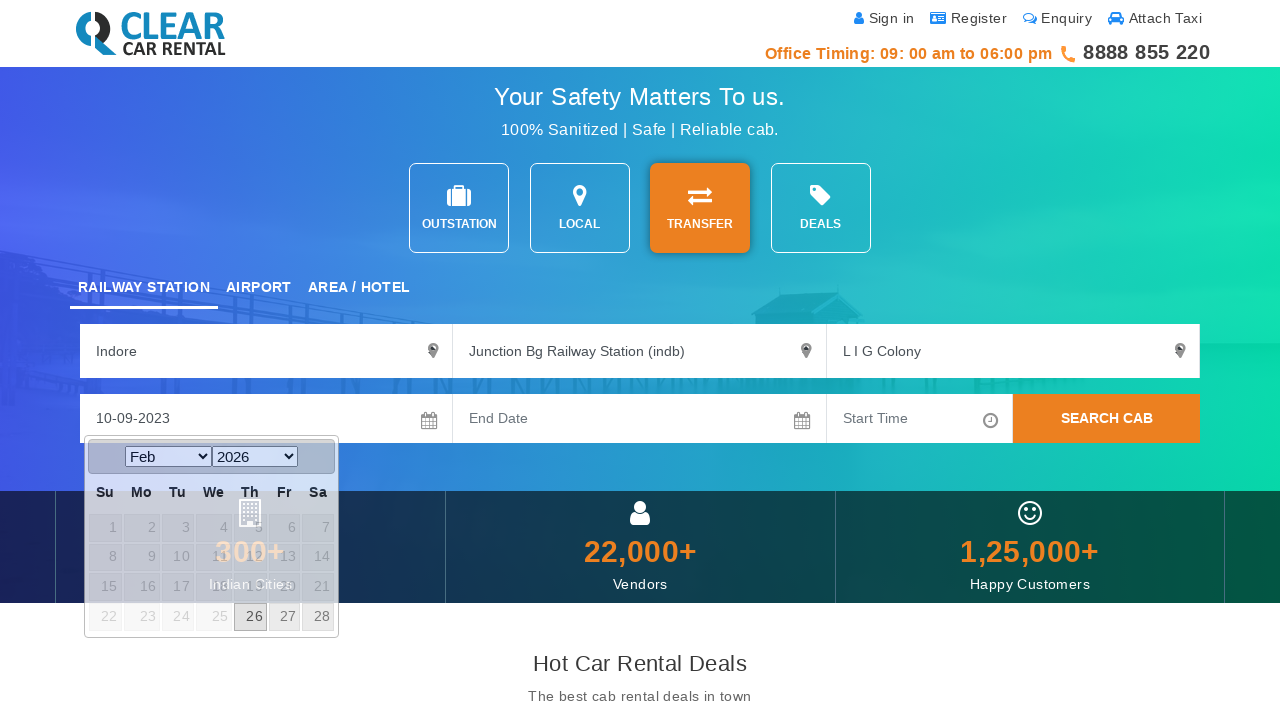

Filled return date with '10-09-2023' on #datepicker2
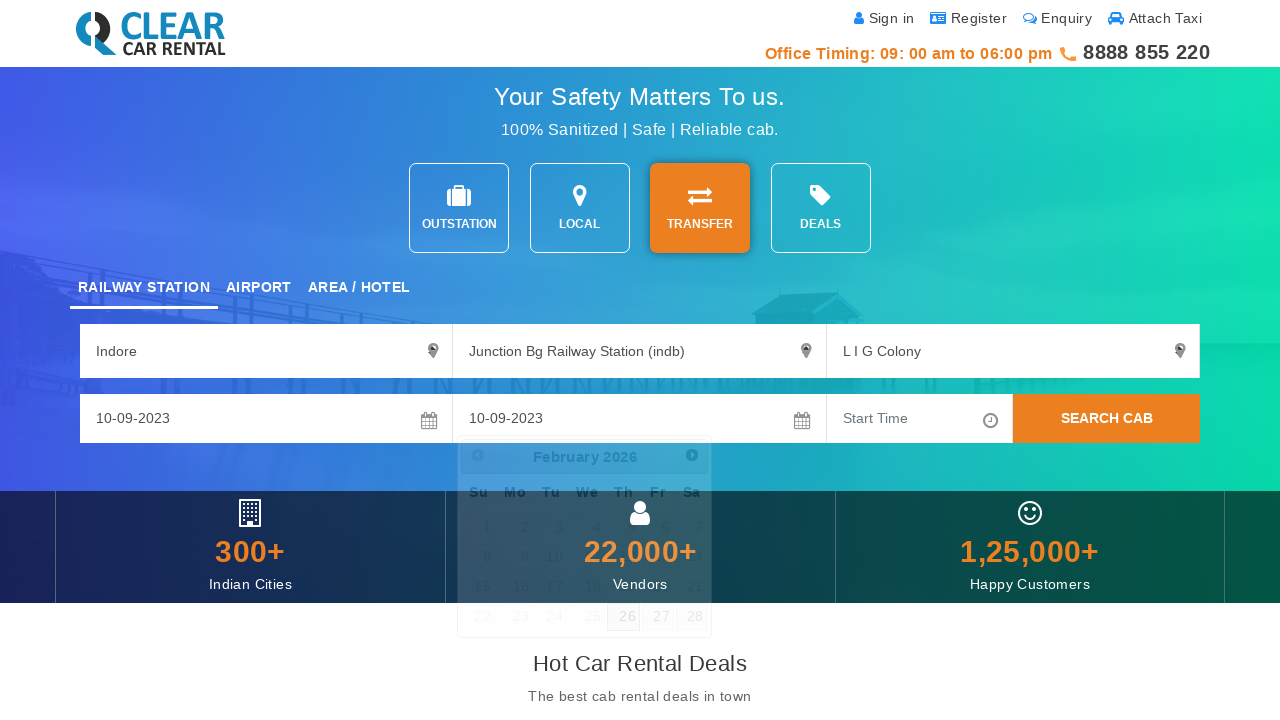

Filled pickup time with '10 : 00 AM' on #timePickExample
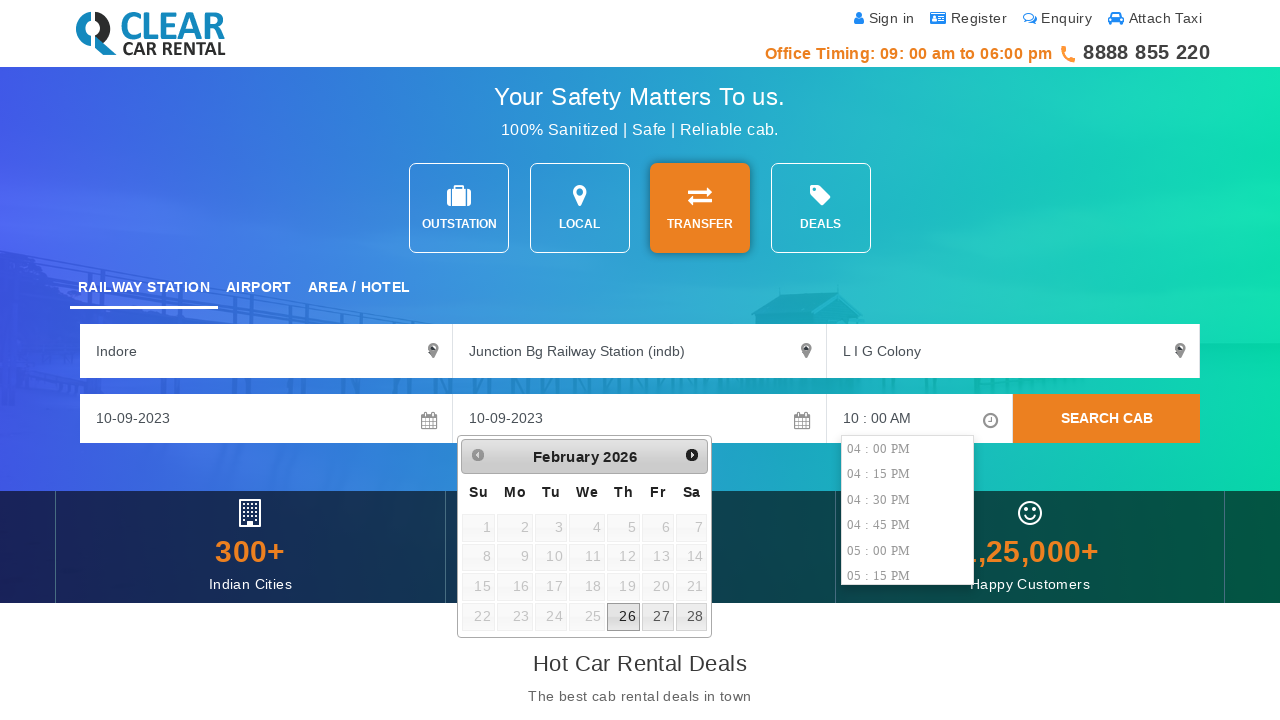

Clicked search button to initiate railway station transfer booking at (1107, 418) on button[class="btn btn-secondary rounded-0 w-100 h-100"]
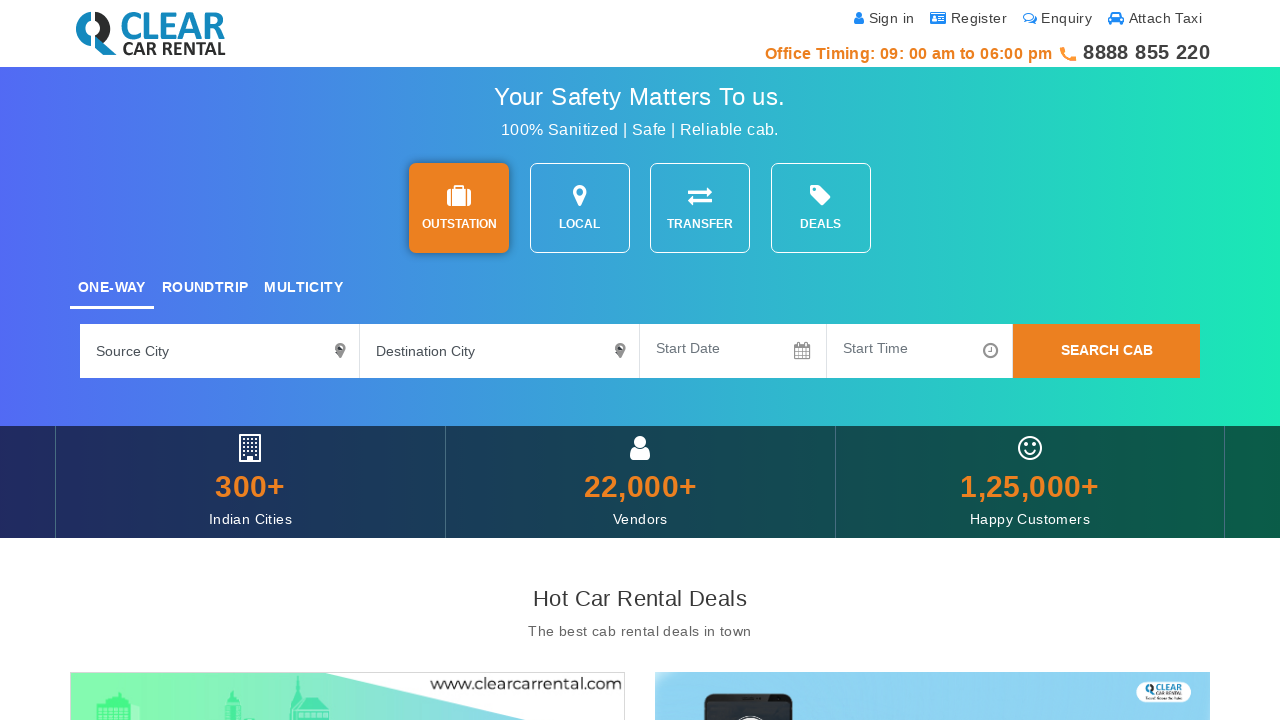

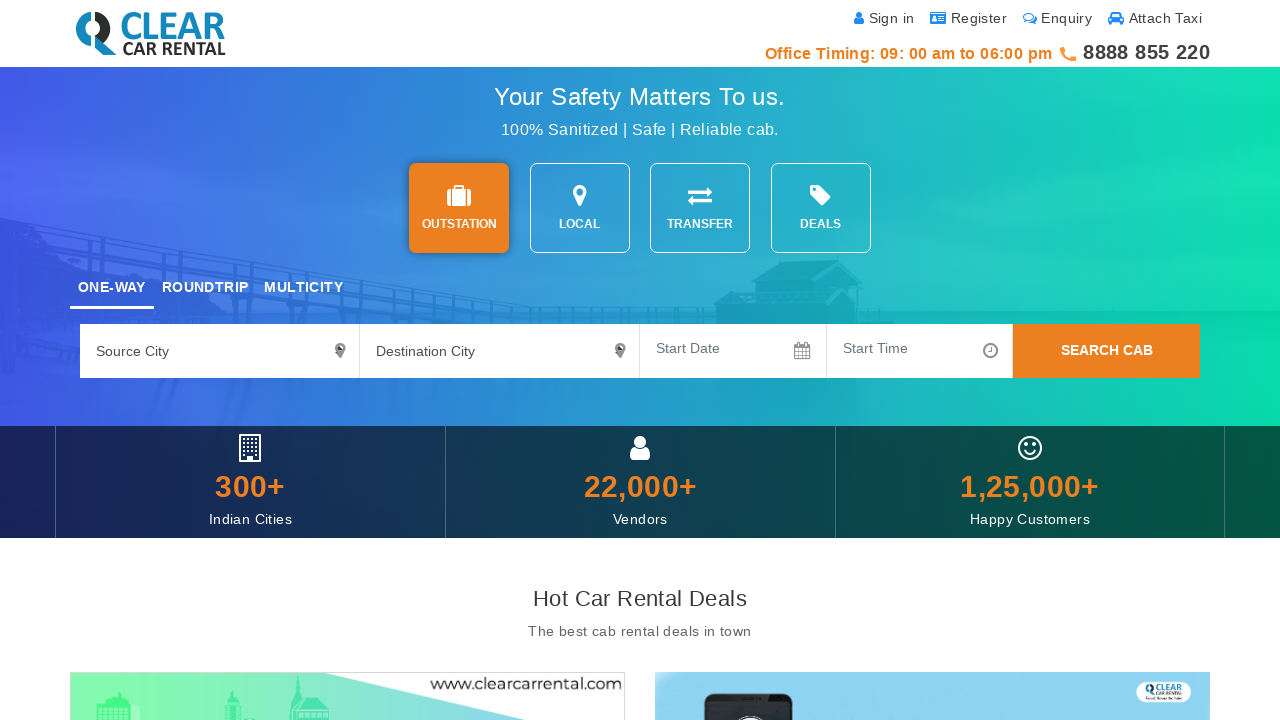